Tests menu navigation by hovering over nested menu items in sequence

Starting URL: https://jqueryui.com/menu/

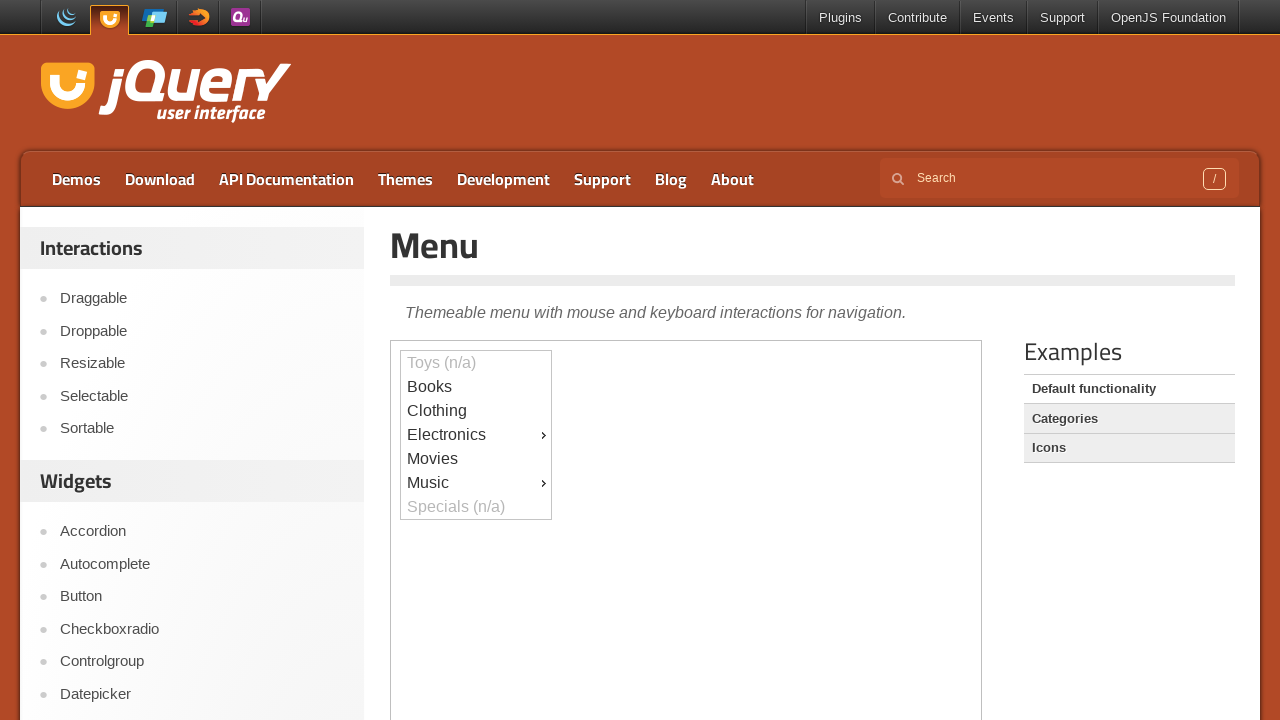

Located iframe containing the menu demo
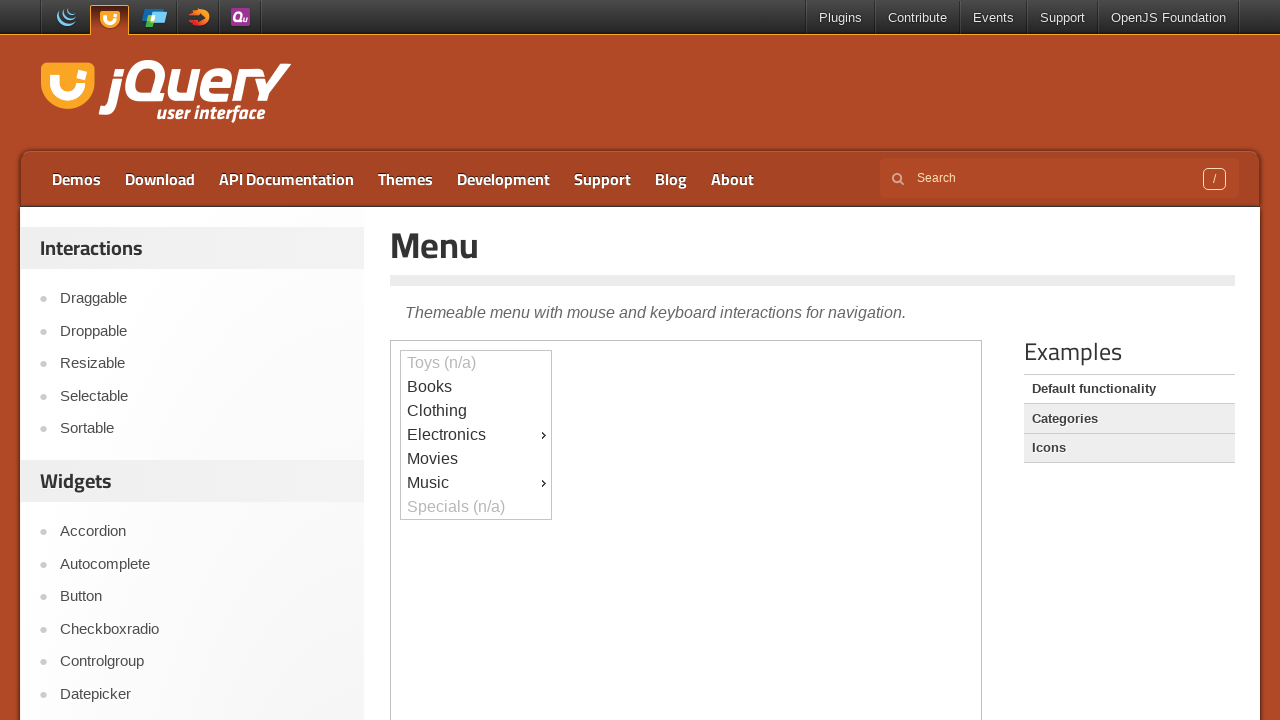

Hovered over first menu item (ui-id-9) at (476, 483) on iframe >> nth=0 >> internal:control=enter-frame >> #ui-id-9
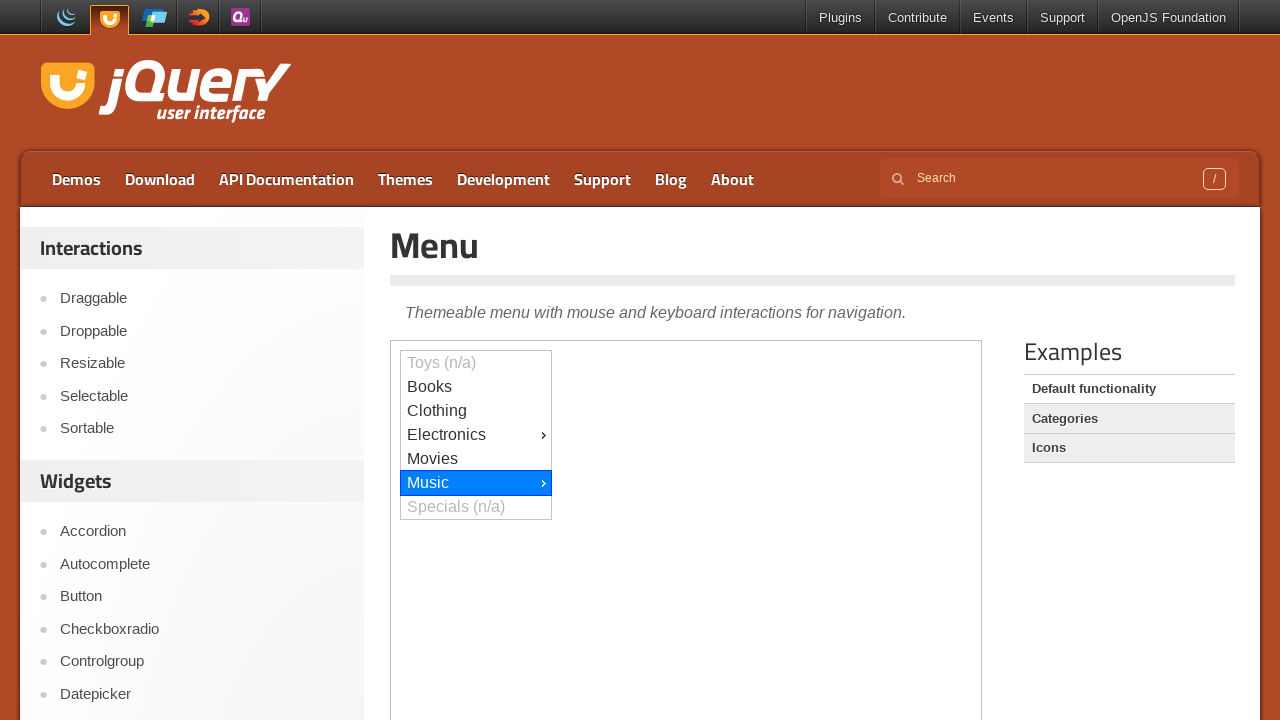

Hovered over second nested menu item (ui-id-13) at (627, 13) on iframe >> nth=0 >> internal:control=enter-frame >> #ui-id-13
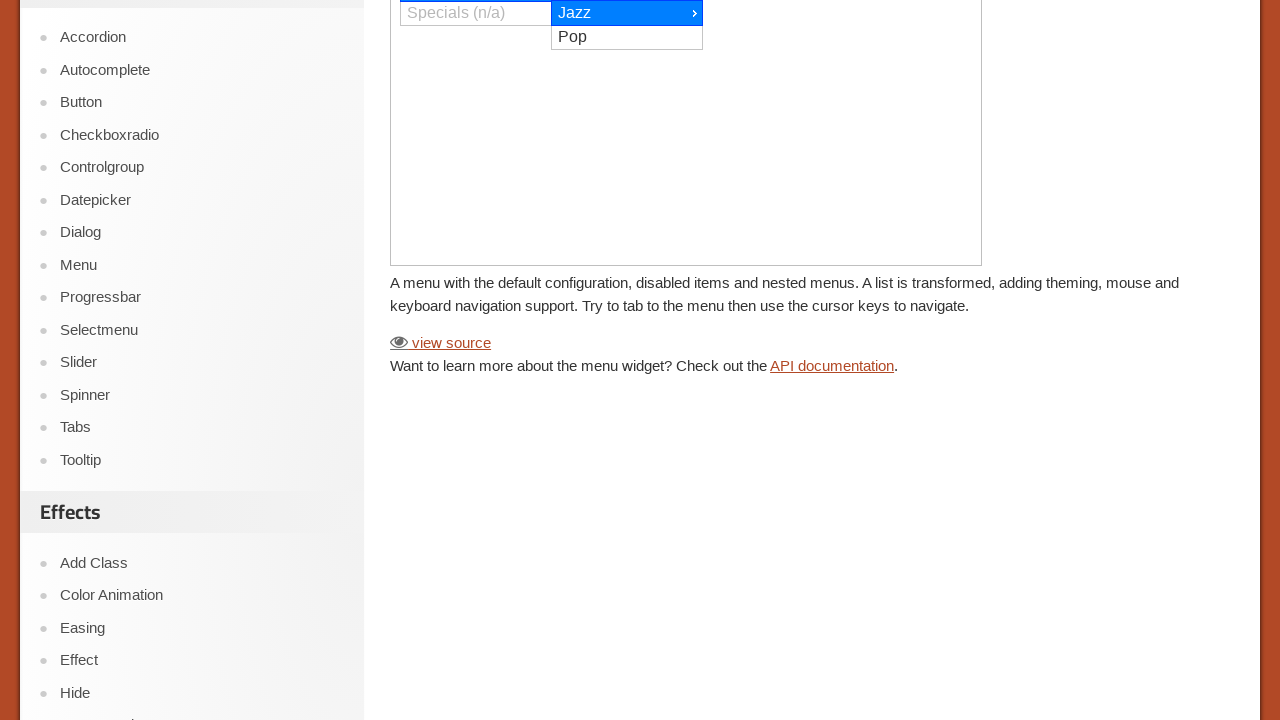

Hovered over third nested menu item (ui-id-15) at (778, 13) on iframe >> nth=0 >> internal:control=enter-frame >> #ui-id-15
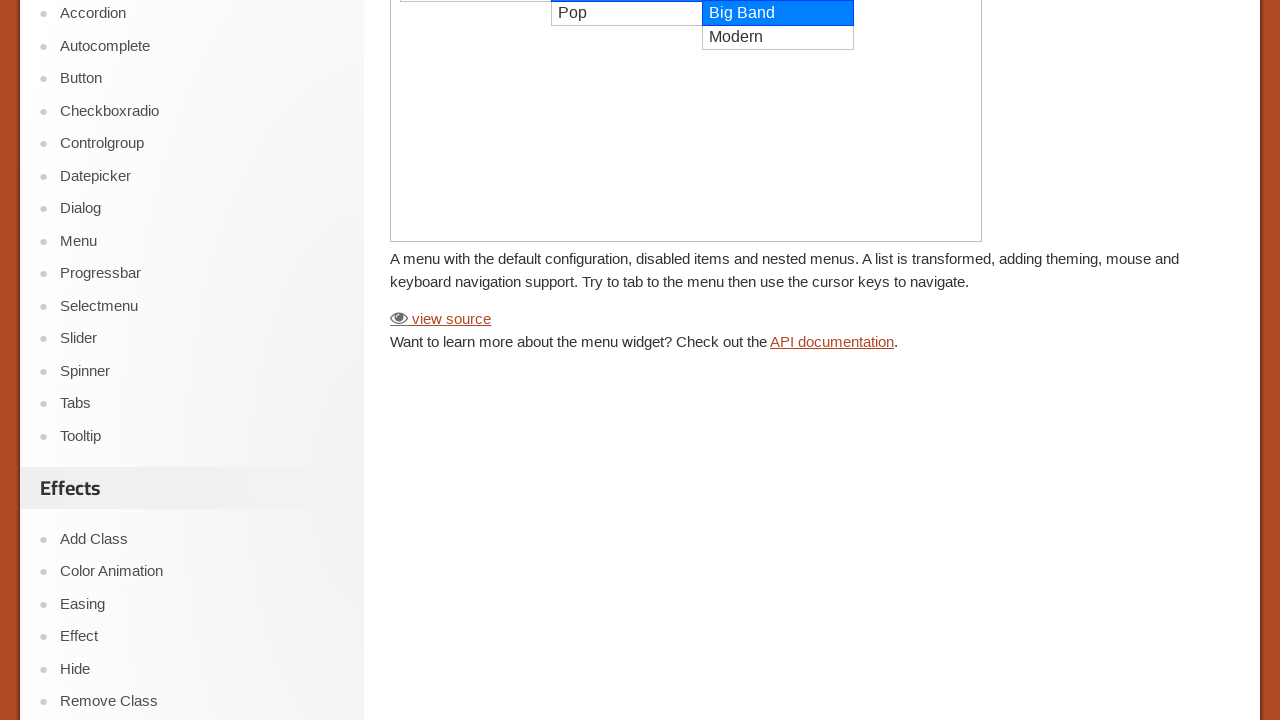

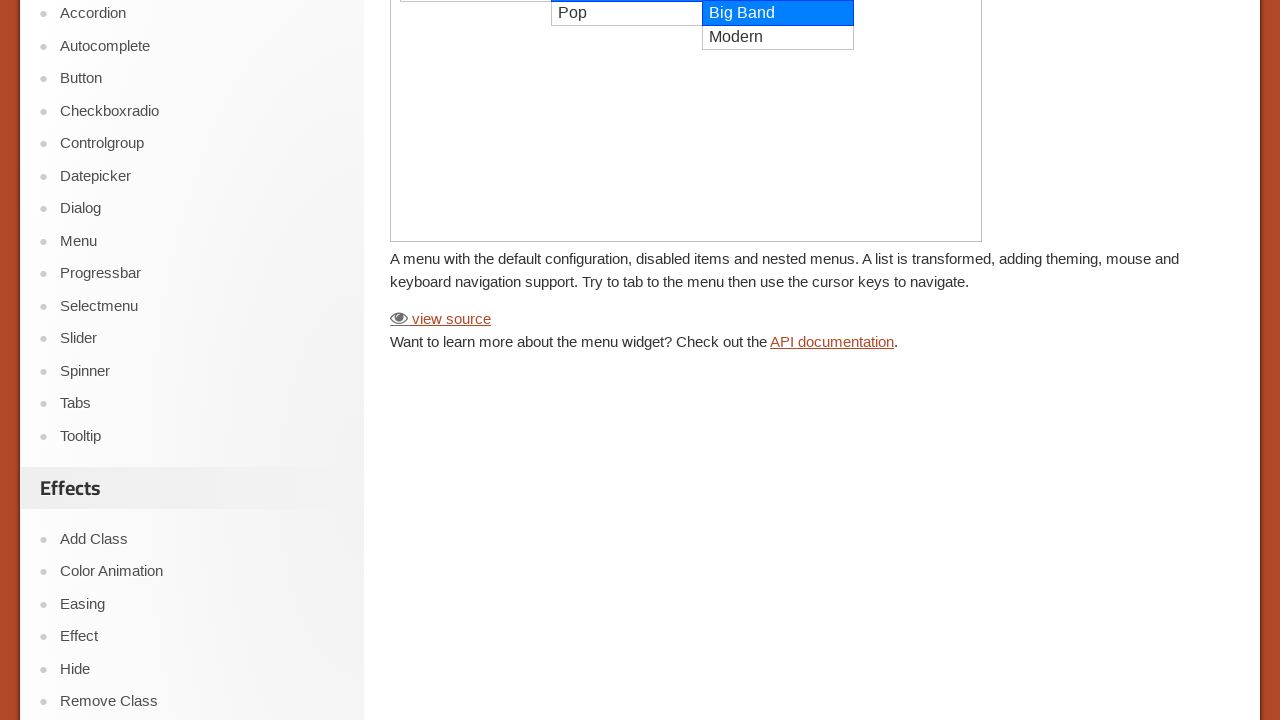